Opens the Argos UK website and maximizes the browser window

Starting URL: https://www.argos.co.uk/

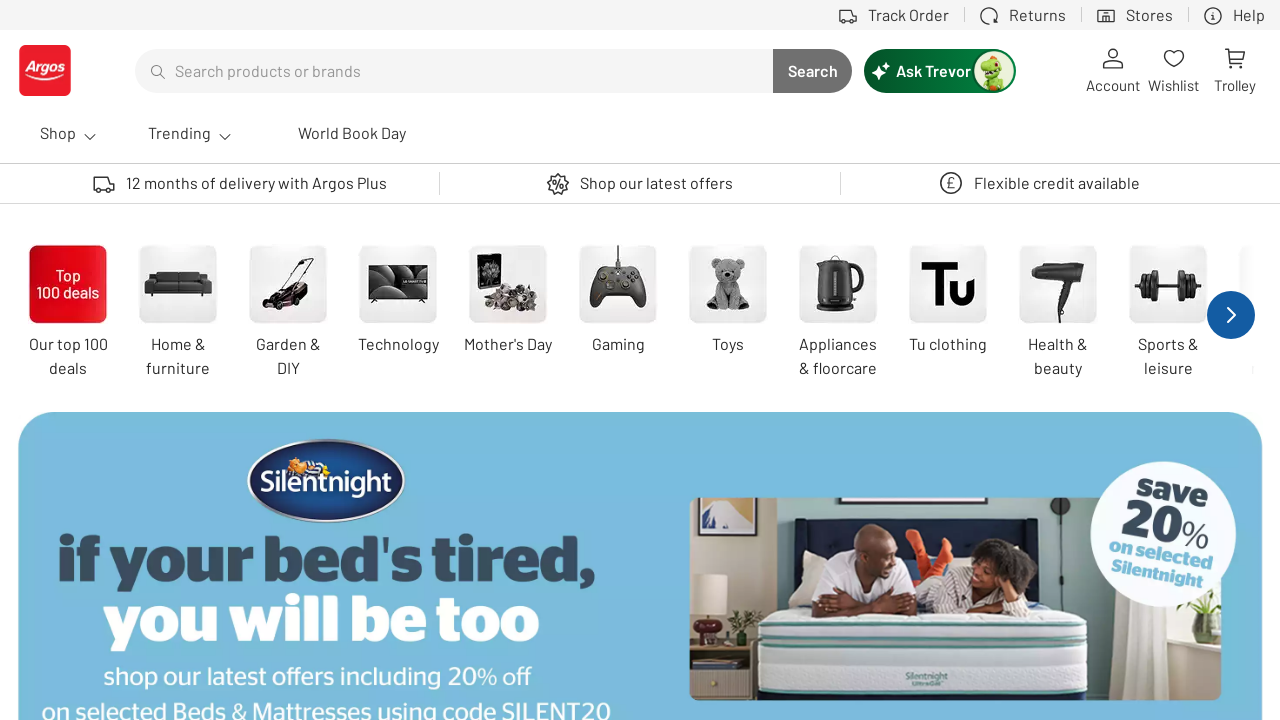

Waited for Argos UK website to load completely (networkidle)
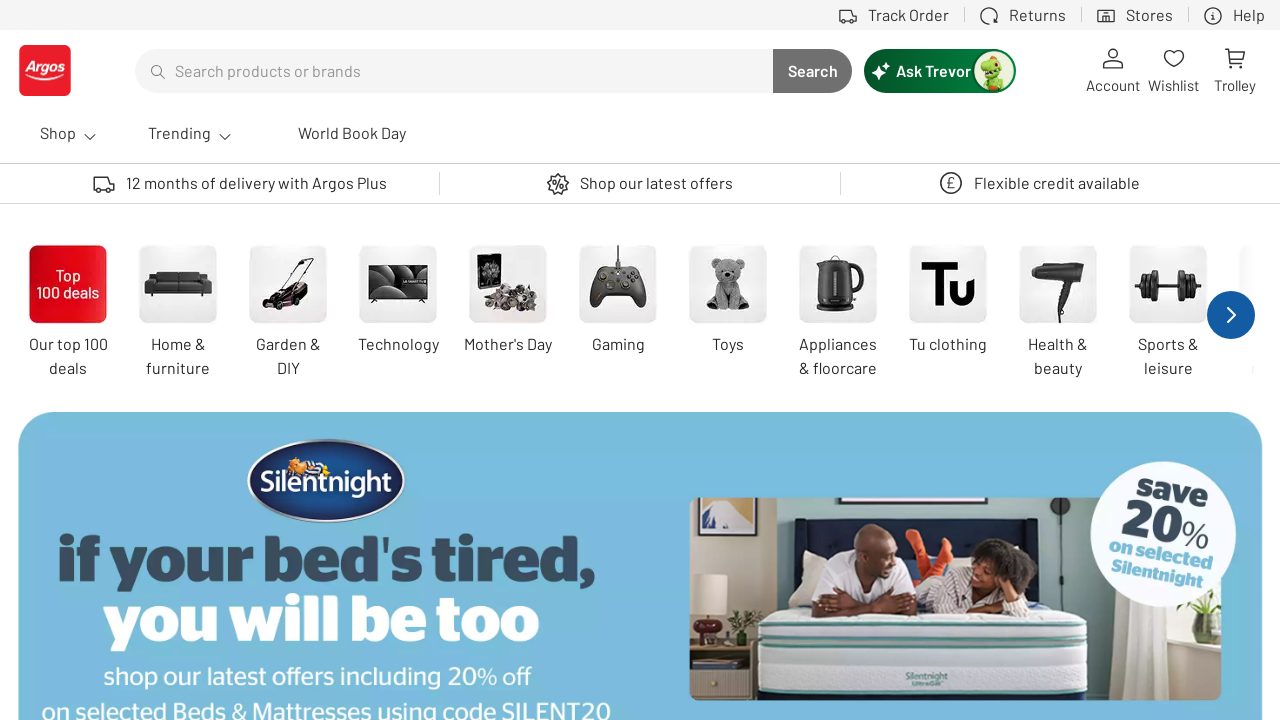

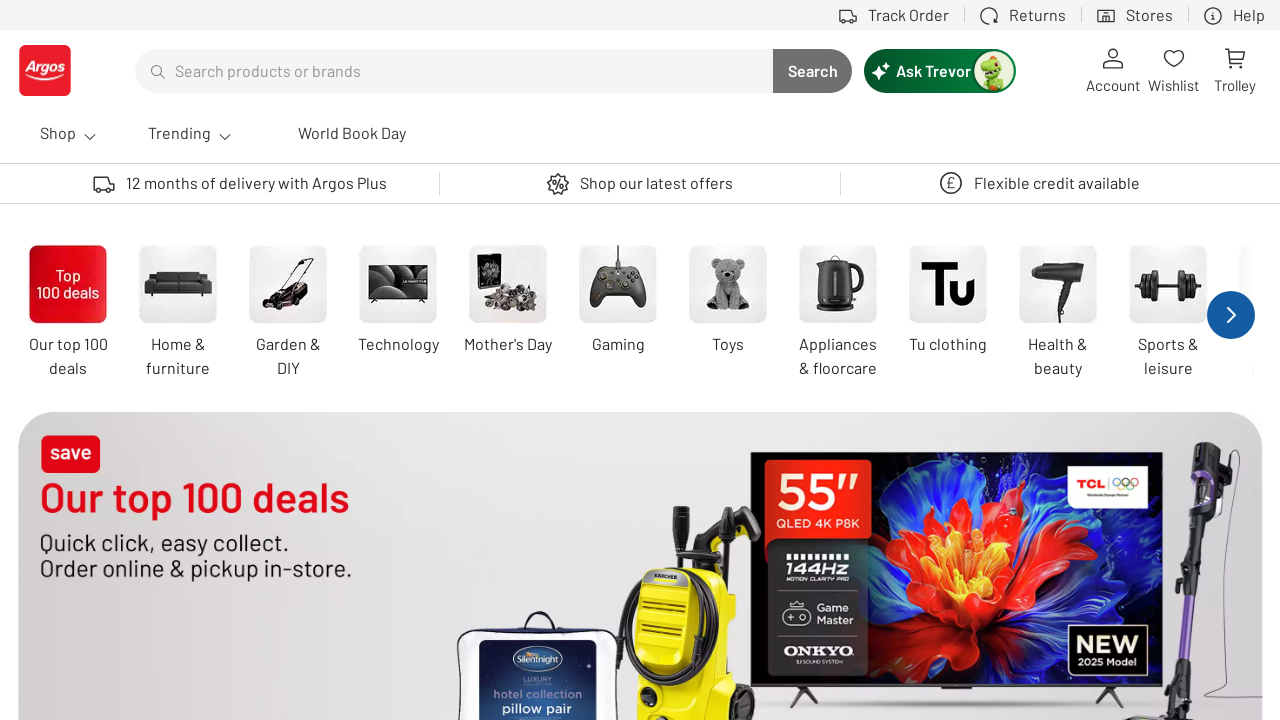